Tests FAQ dropdown question 2 - verifies clicking the third question reveals the correct answer about rental time calculation

Starting URL: https://qa-scooter.praktikum-services.ru/

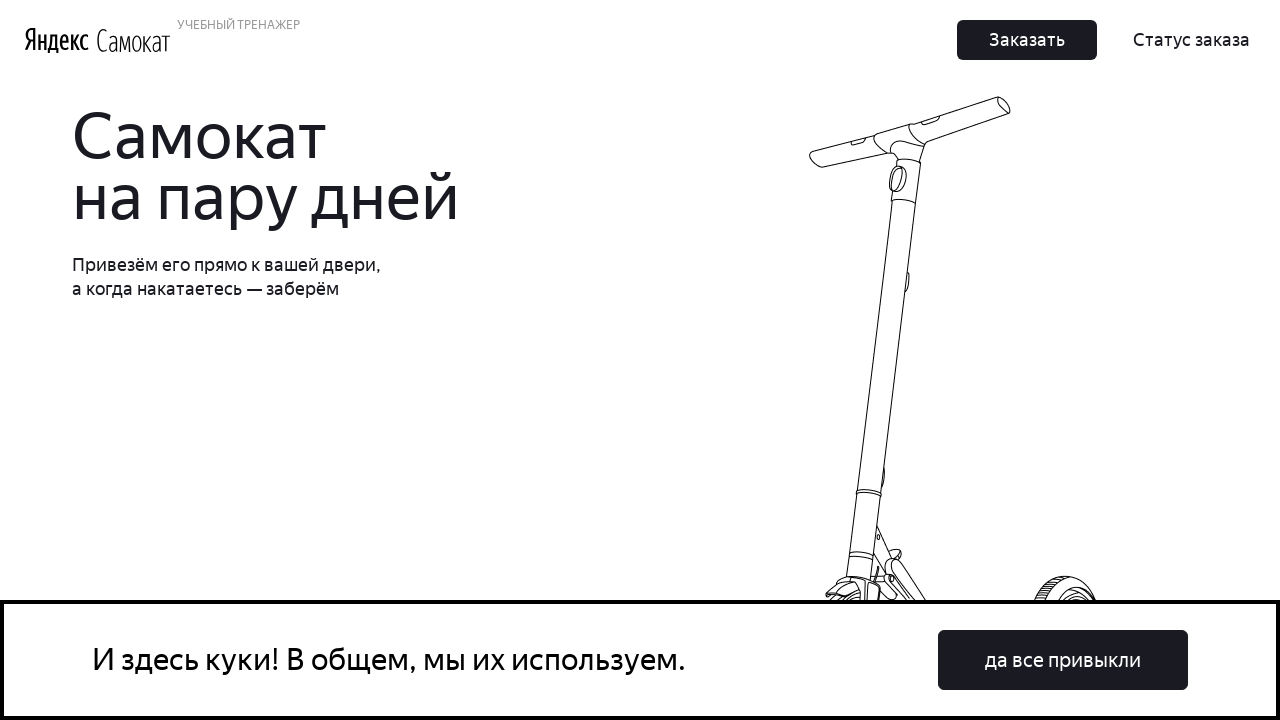

Scrolled to FAQ questions section
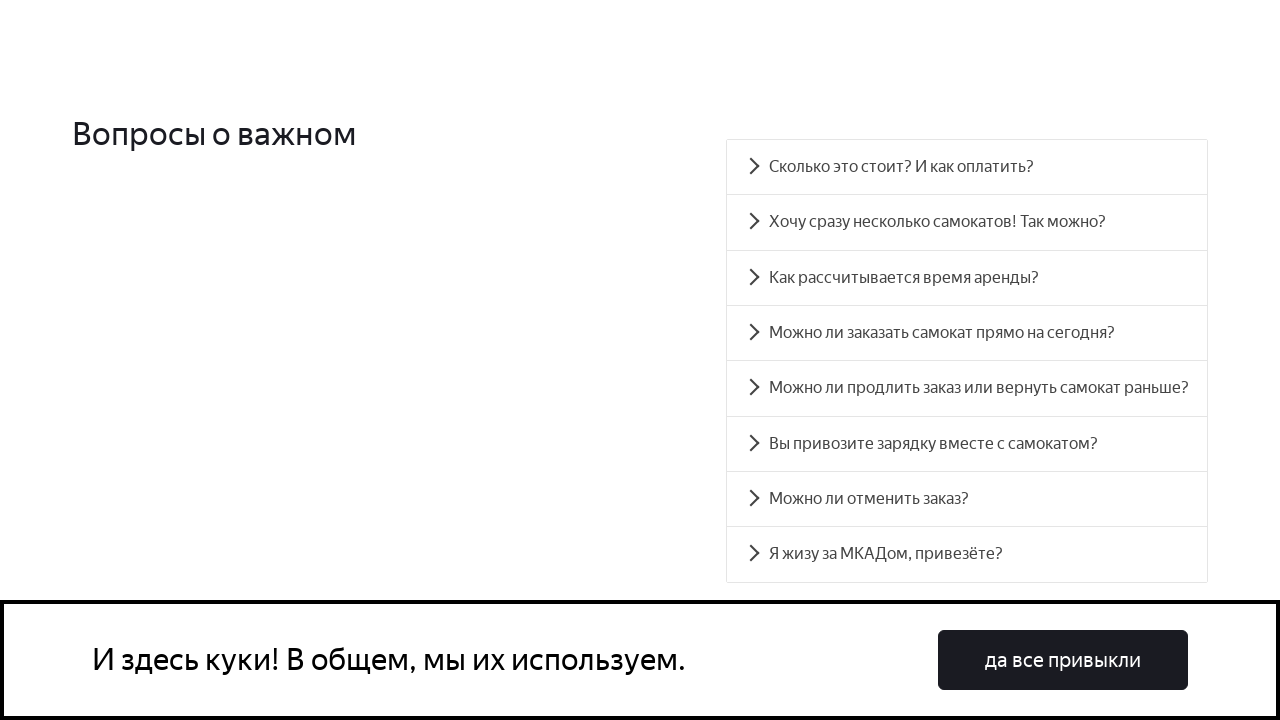

Clicked on question 2 (third FAQ item) to expand dropdown at (967, 278) on [id='accordion__heading-2']
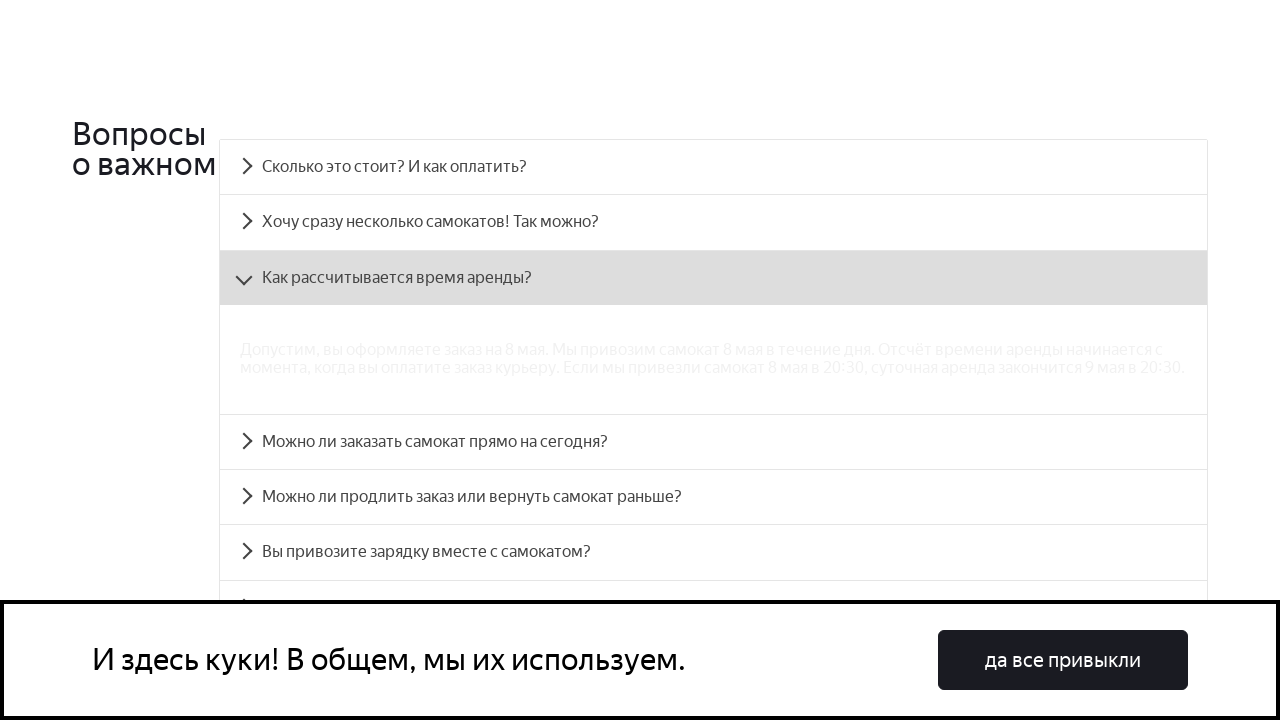

Answer panel became visible
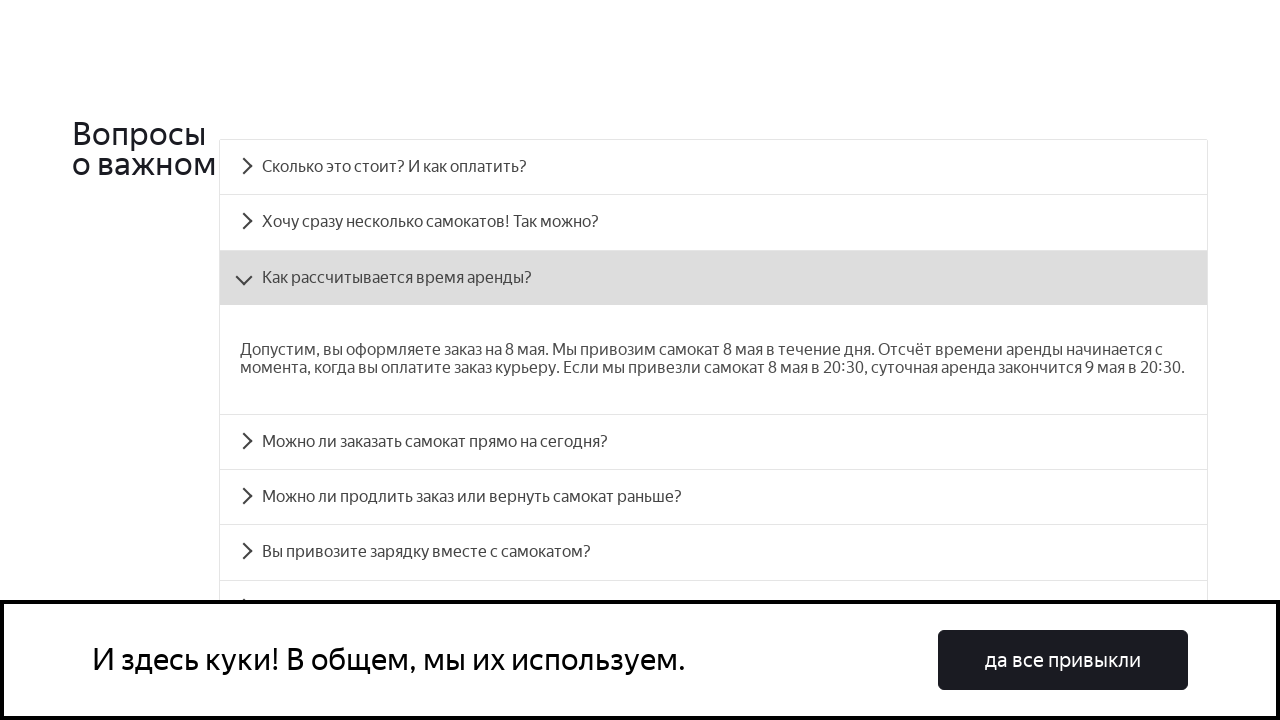

Verified that answer contains expected text about rental time calculation
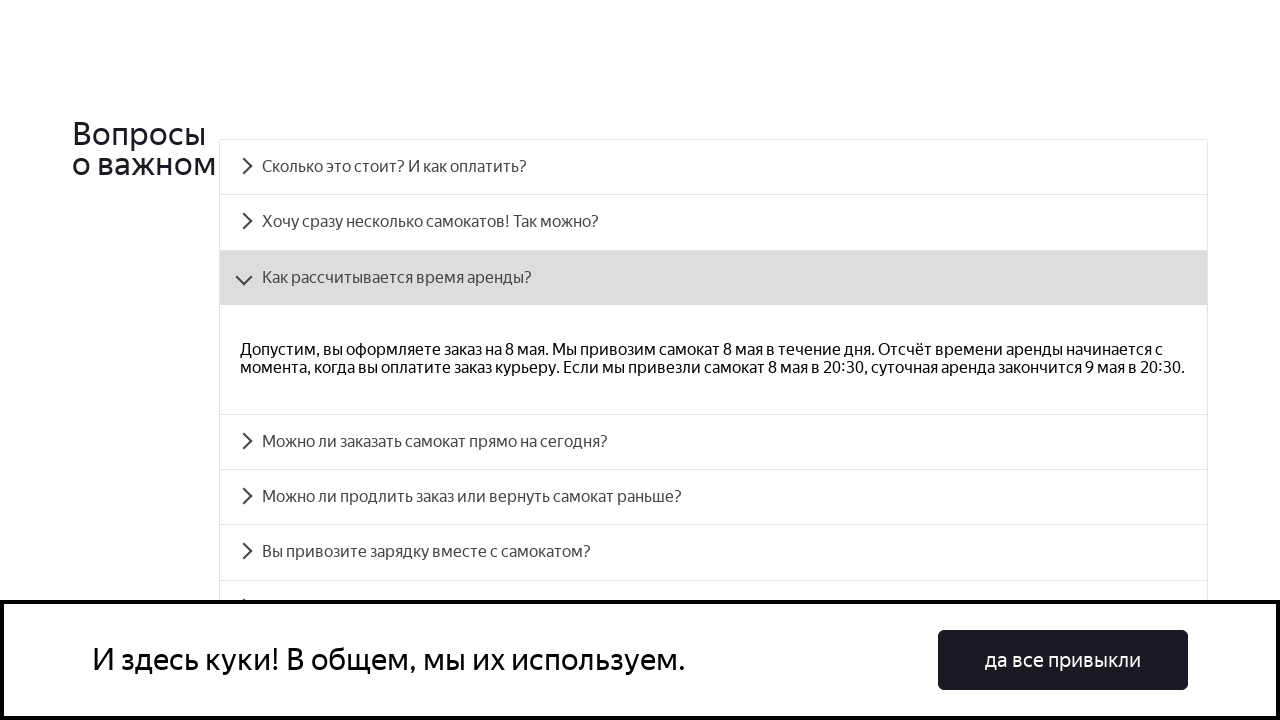

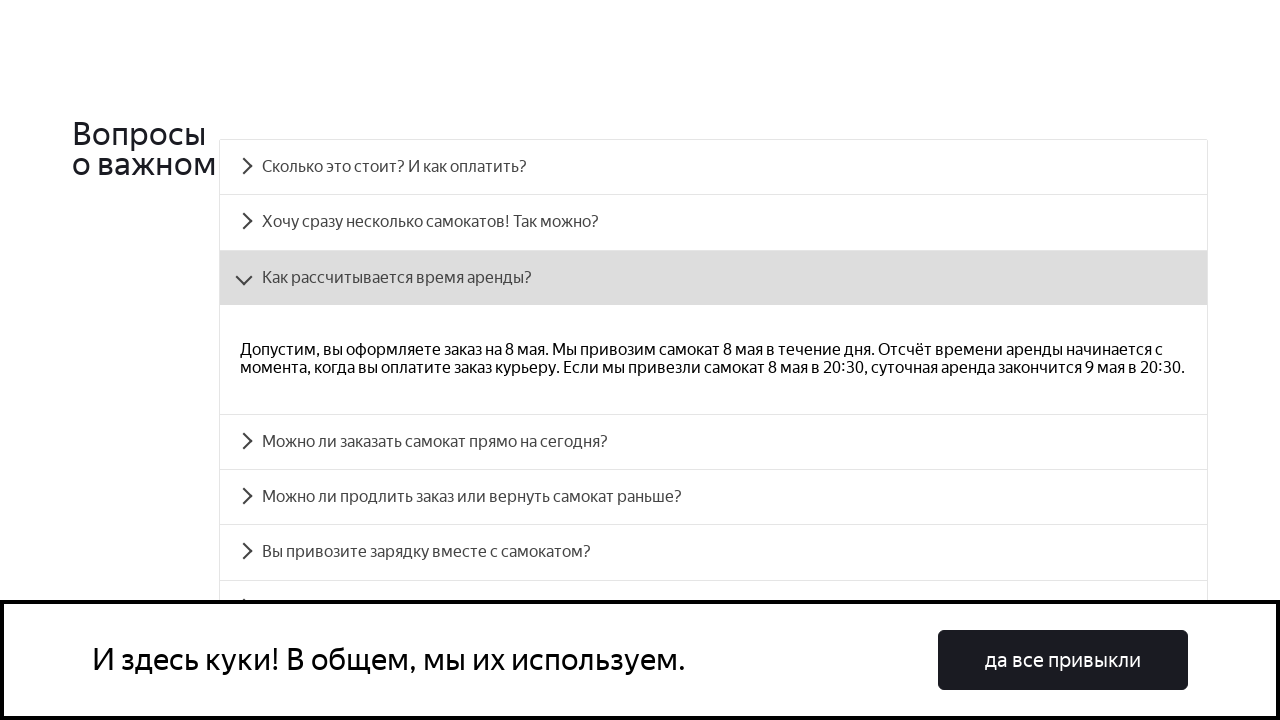